Tests the automation practice page by verifying the Home button text correctly and clicking a radio button

Starting URL: https://rahulshettyacademy.com/AutomationPractice/

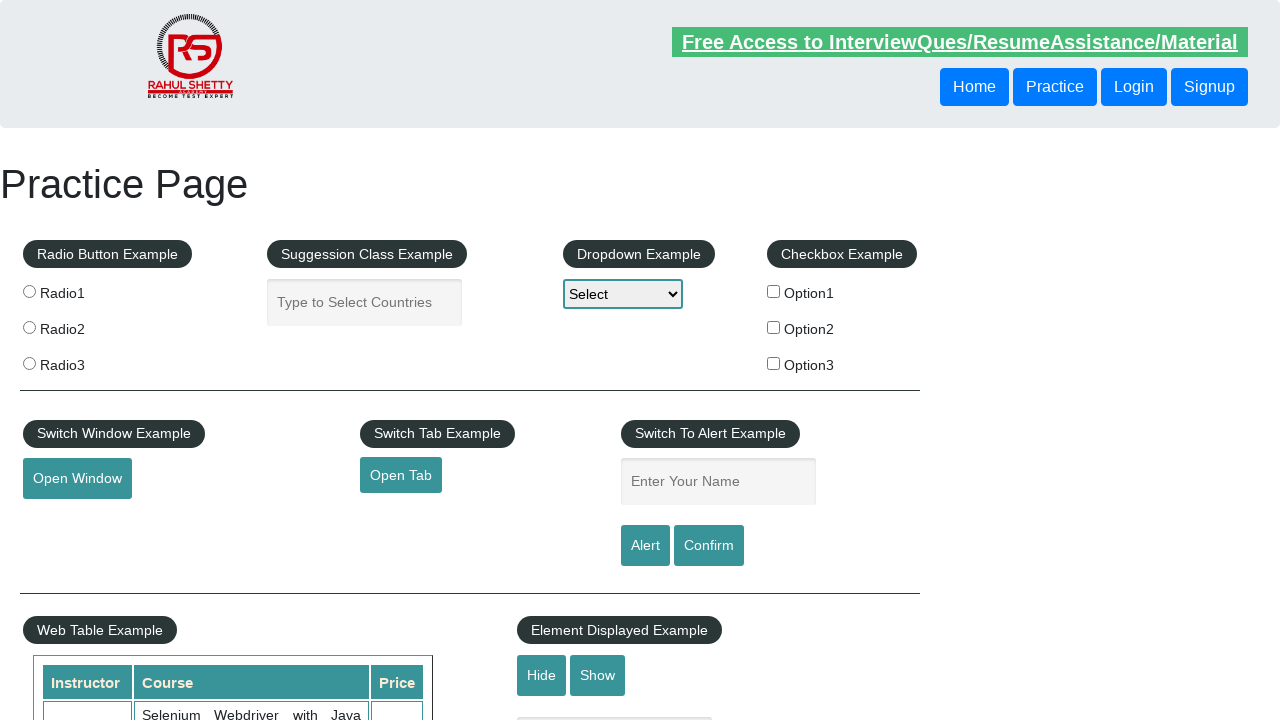

Located Home button element
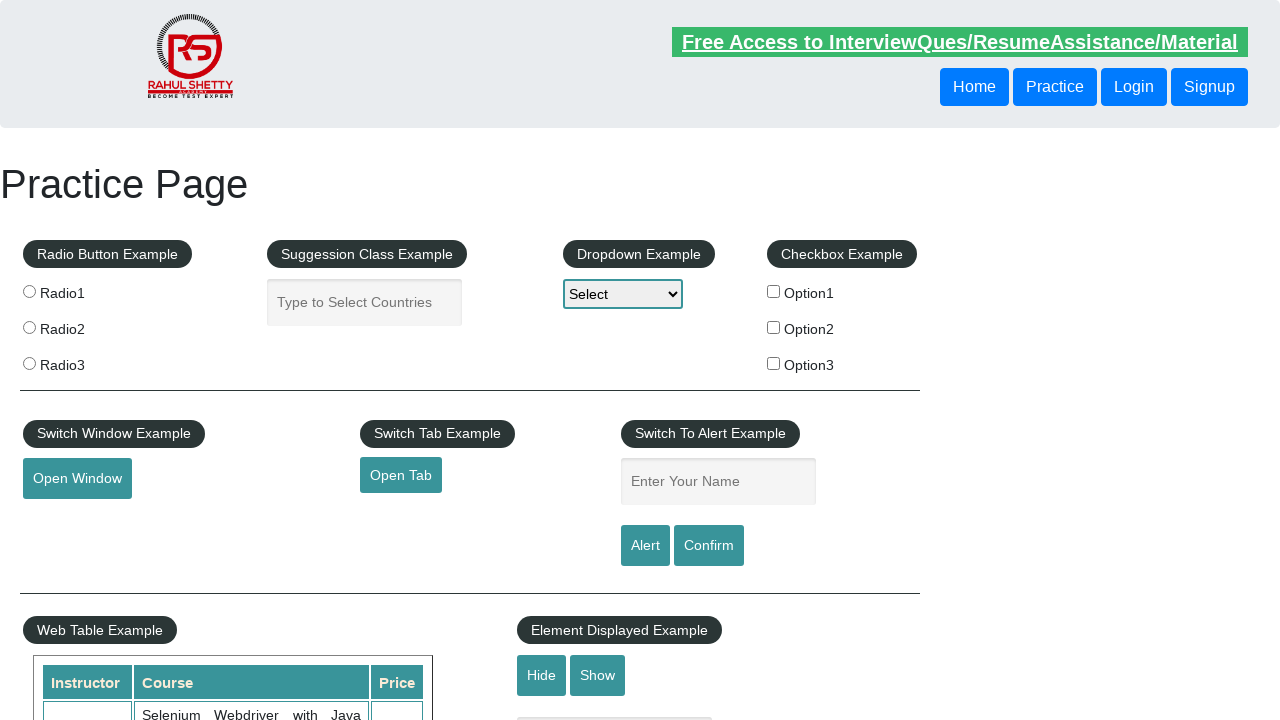

Retrieved Home button text: Home
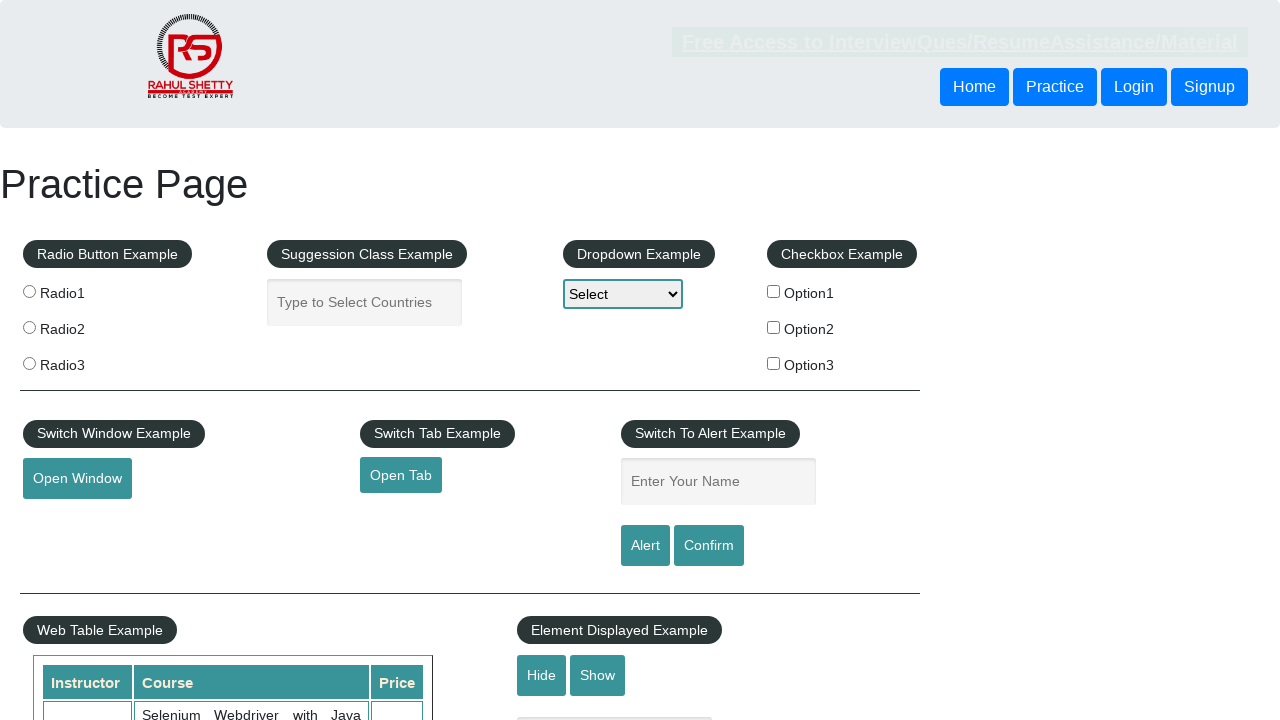

Printed Home button text to console
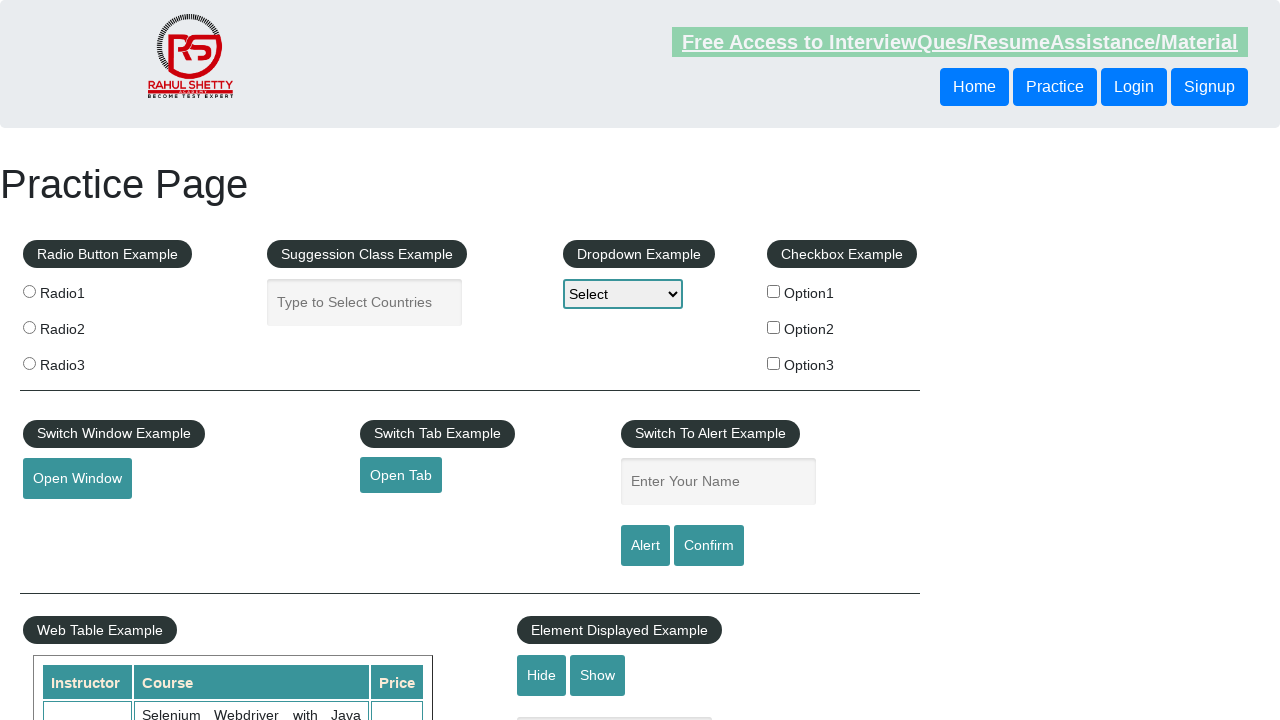

Clicked the radio button at (29, 291) on input[name='radioButton']
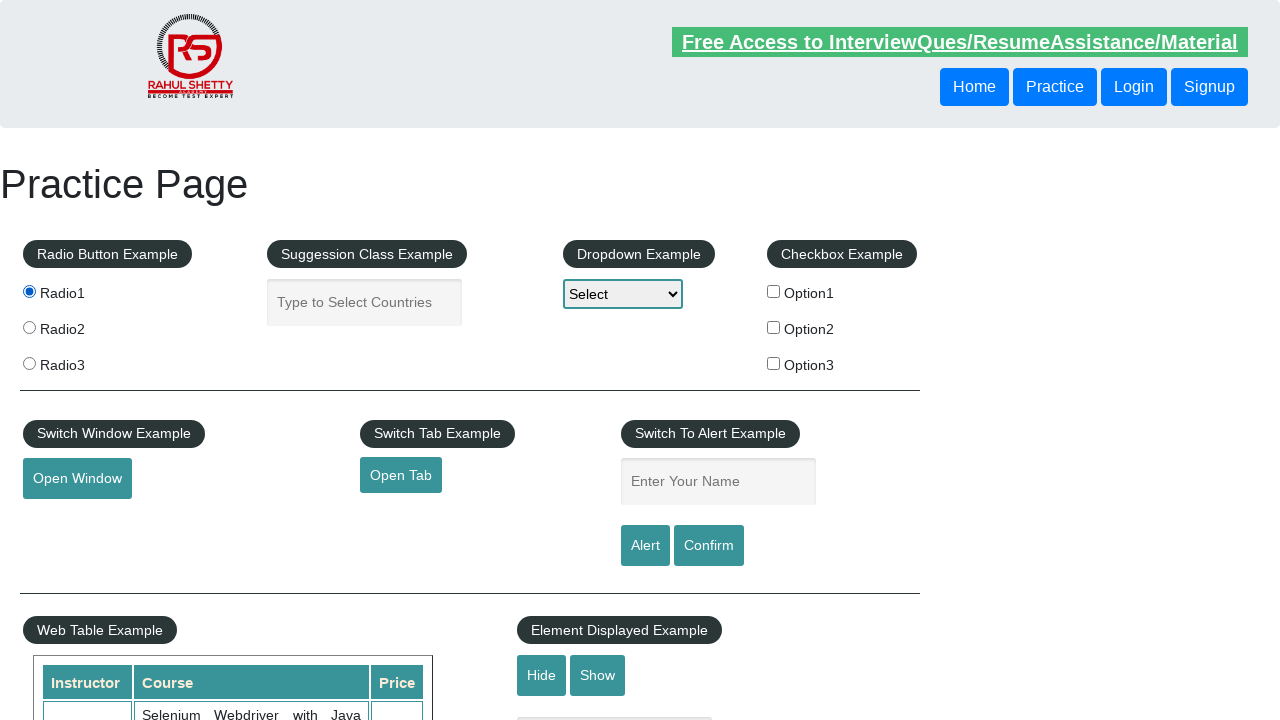

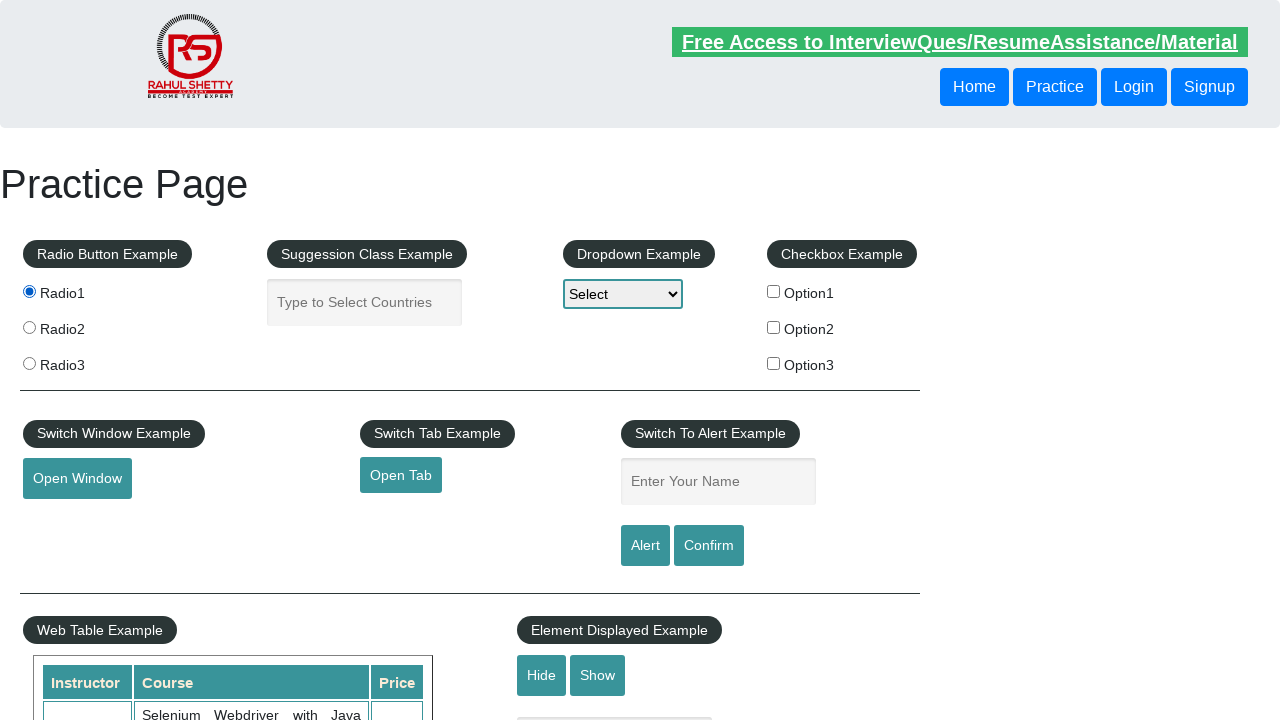